Tests drag and drop functionality by dragging an image element to a drop area

Starting URL: https://demo.automationtesting.in/Dynamic.html

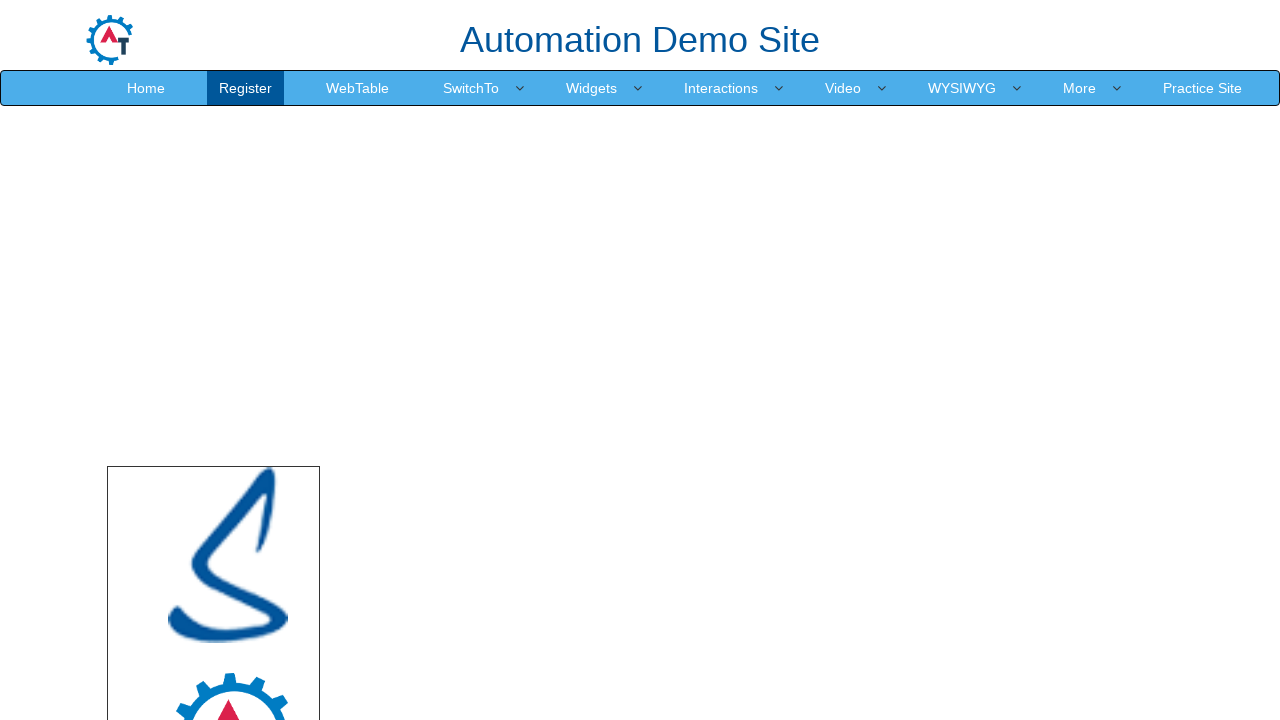

Set viewport size to 1920x1080
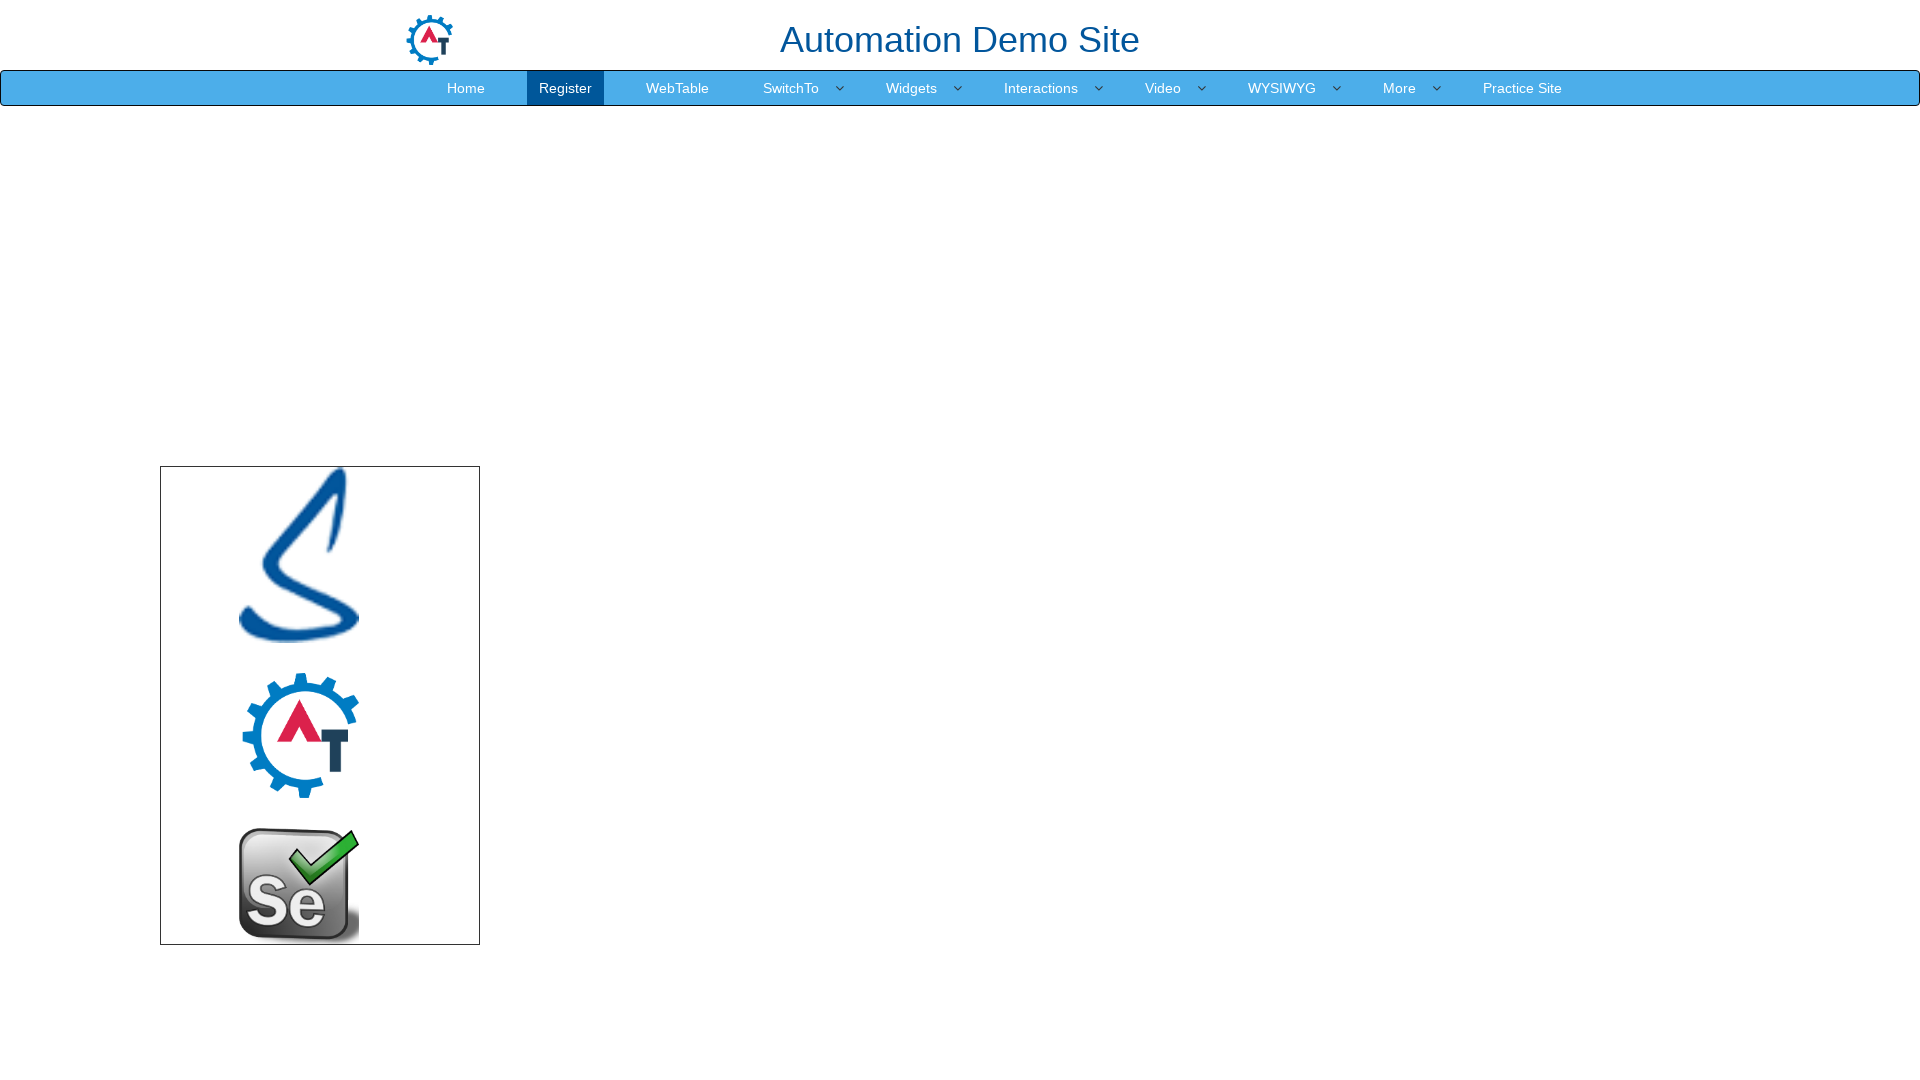

Located source image element with src='logo.png'
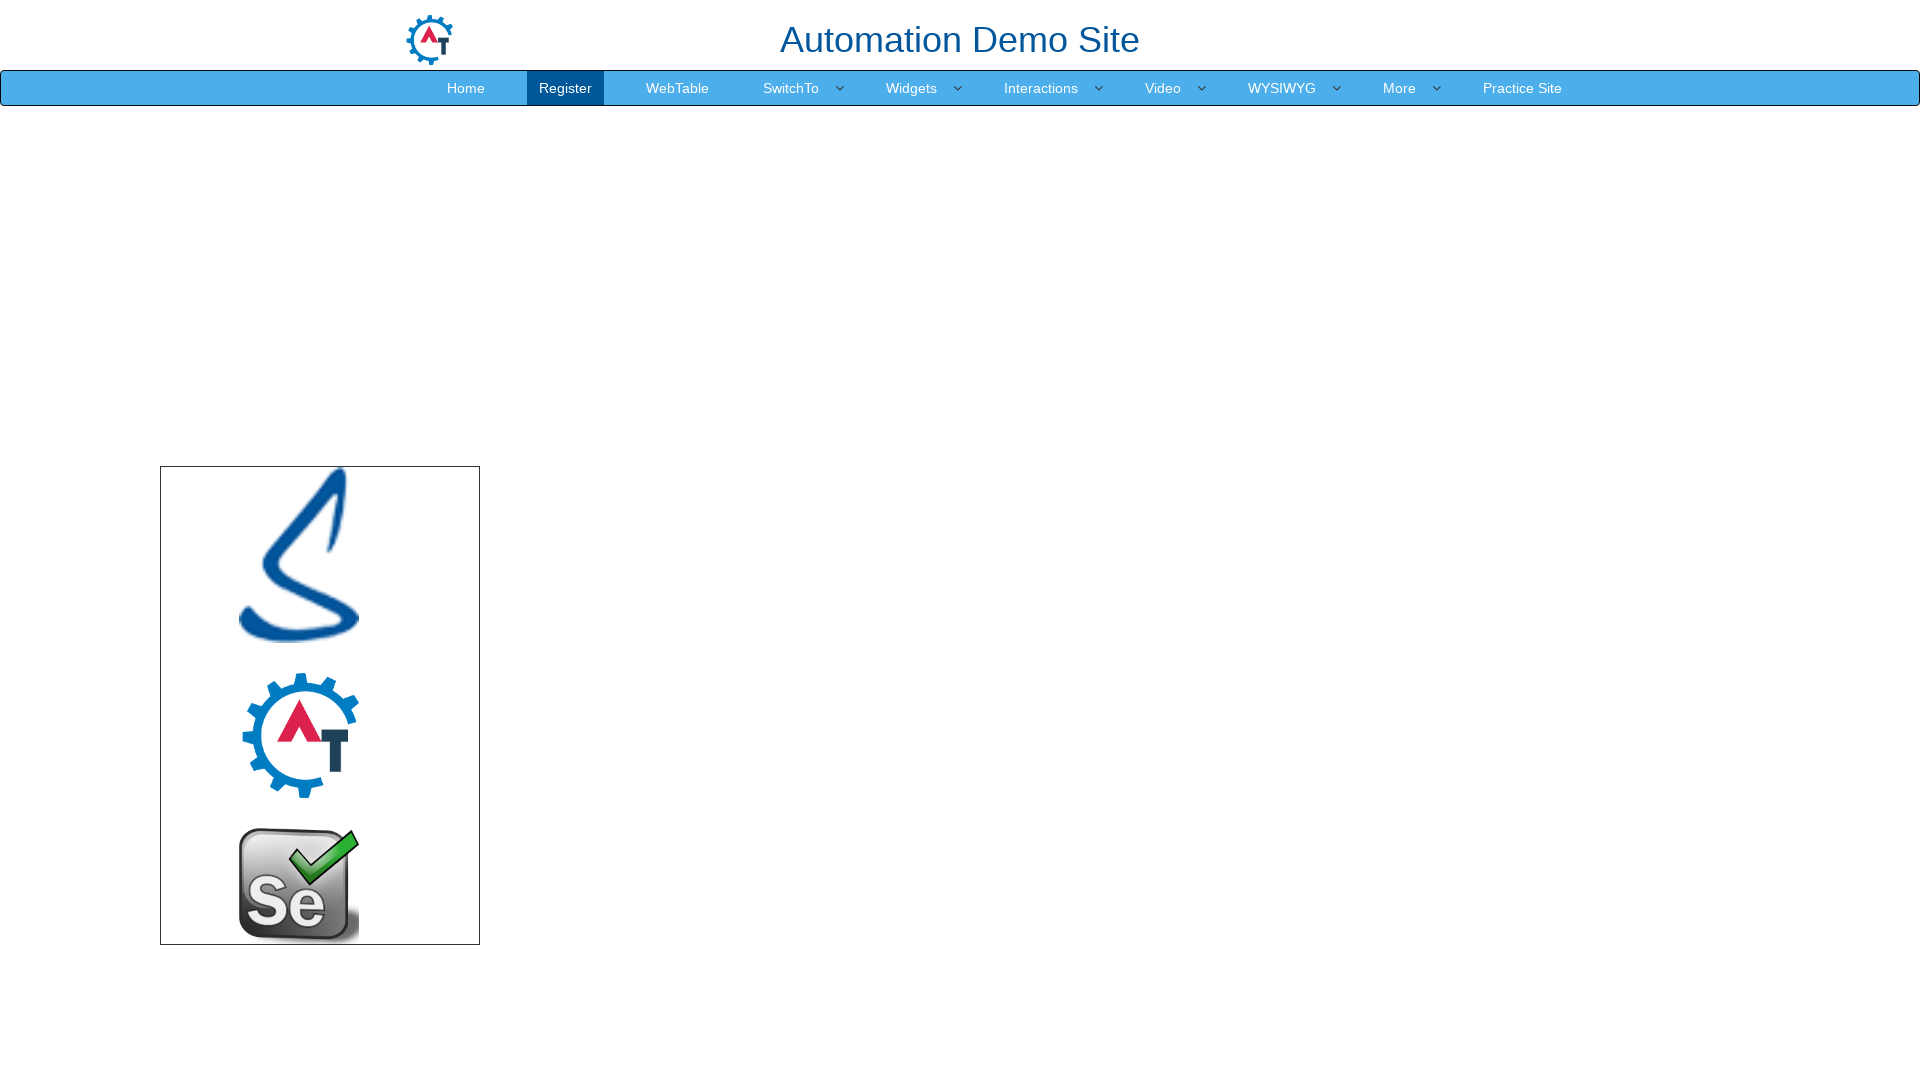

Located target drop area element with id='droparea'
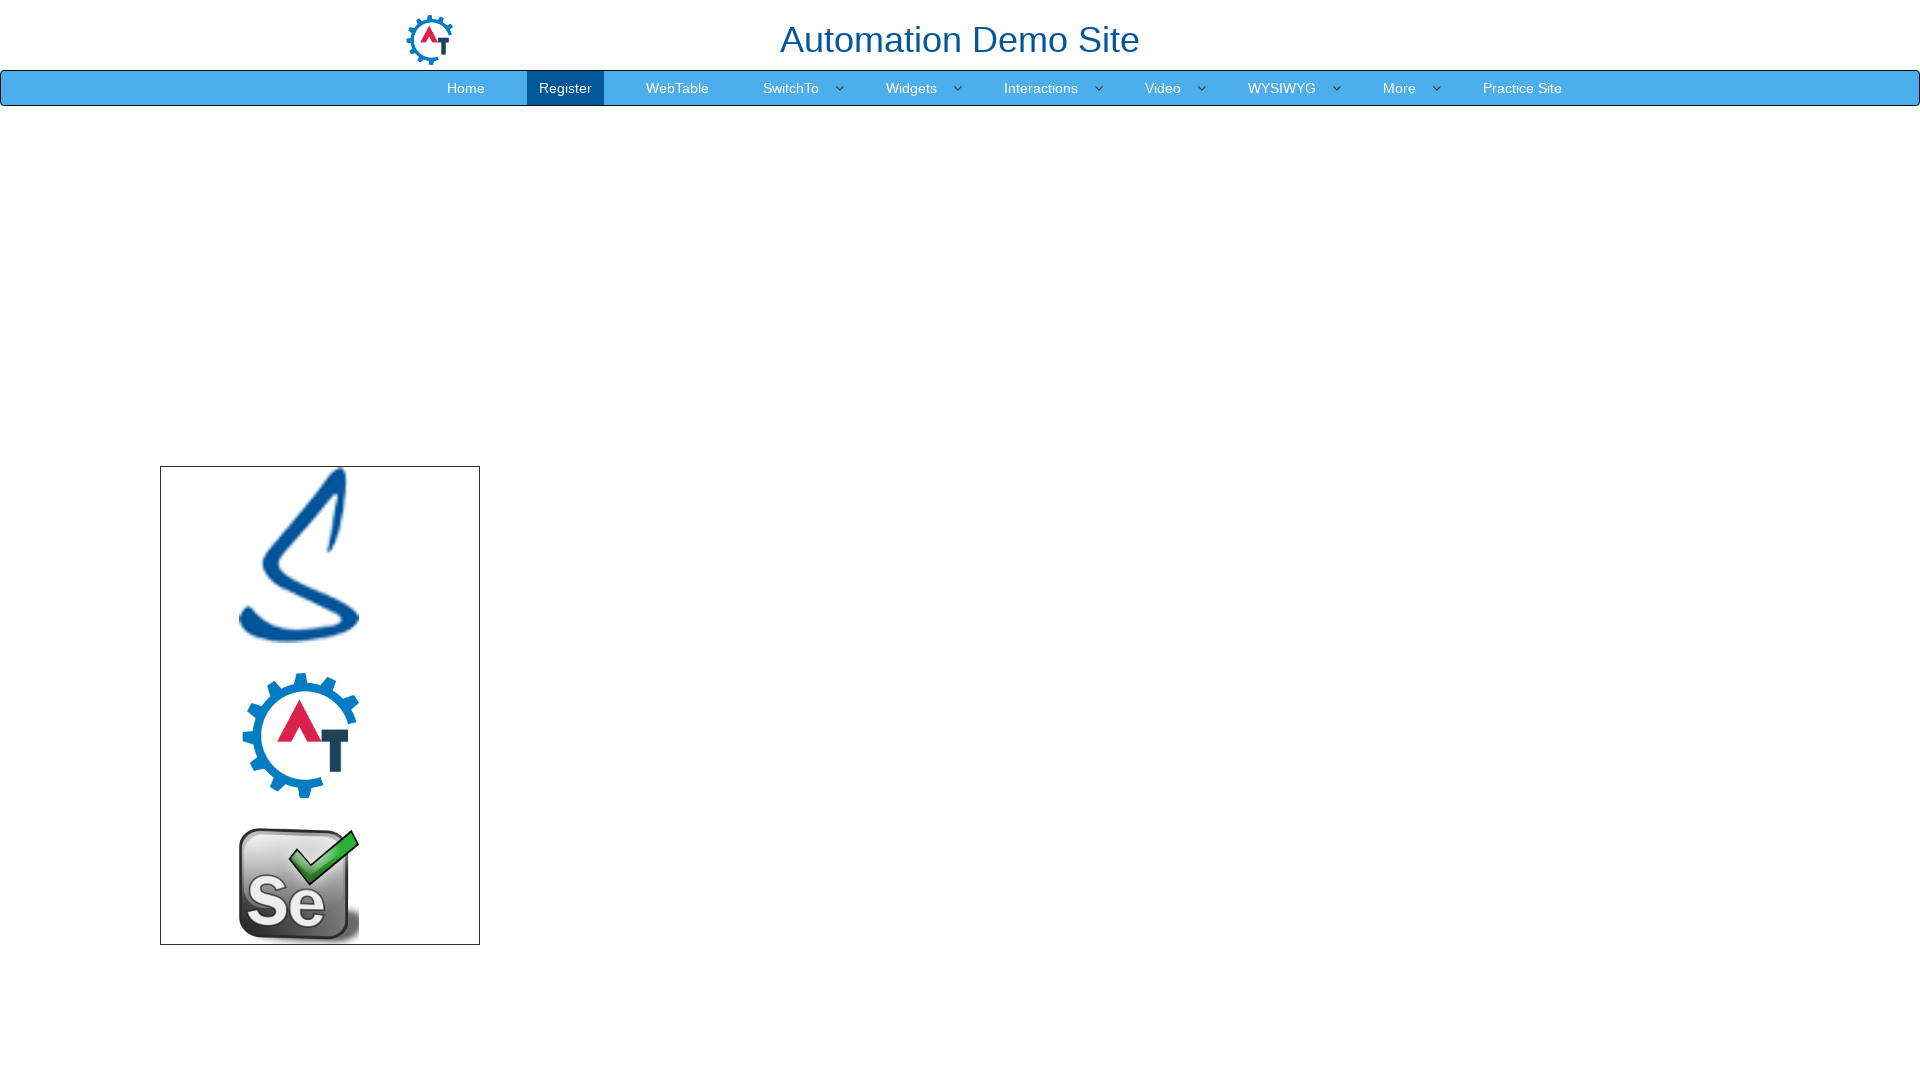

Dragged image element to drop area at (1120, 651)
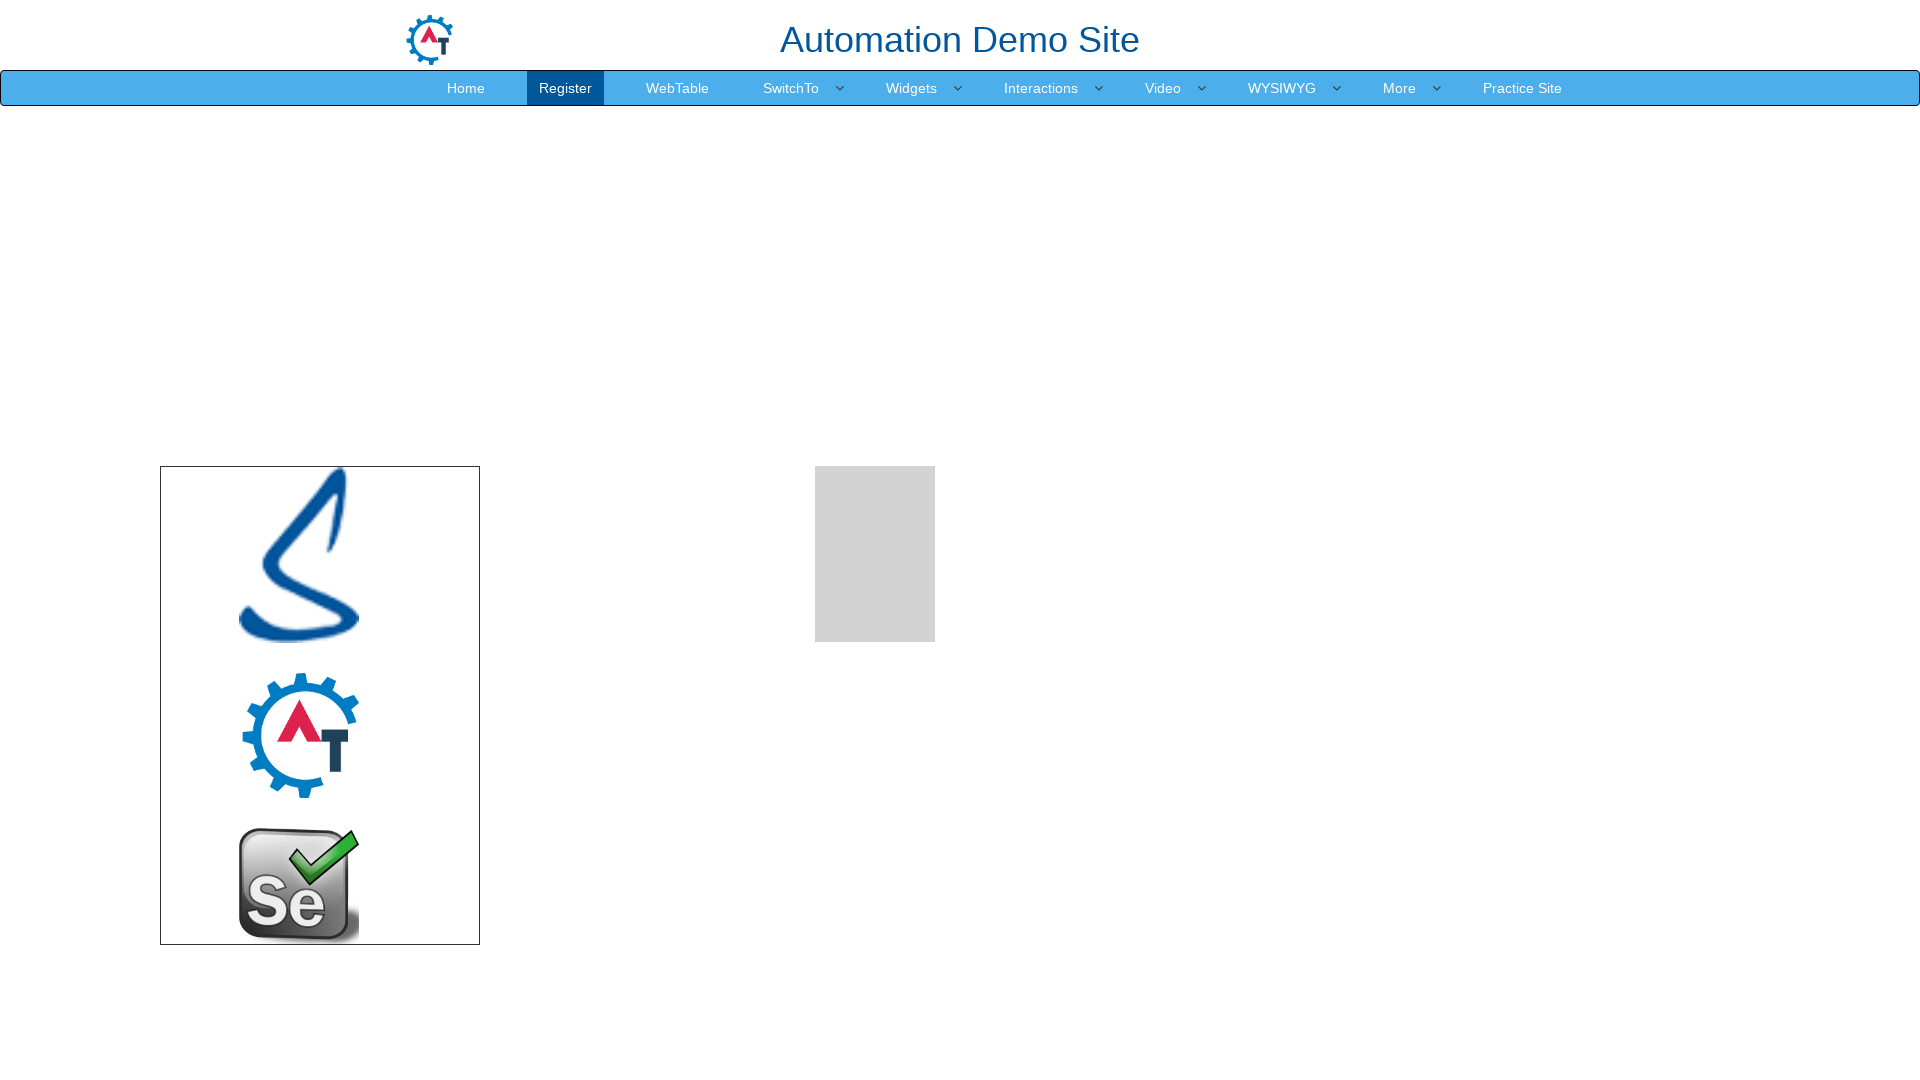

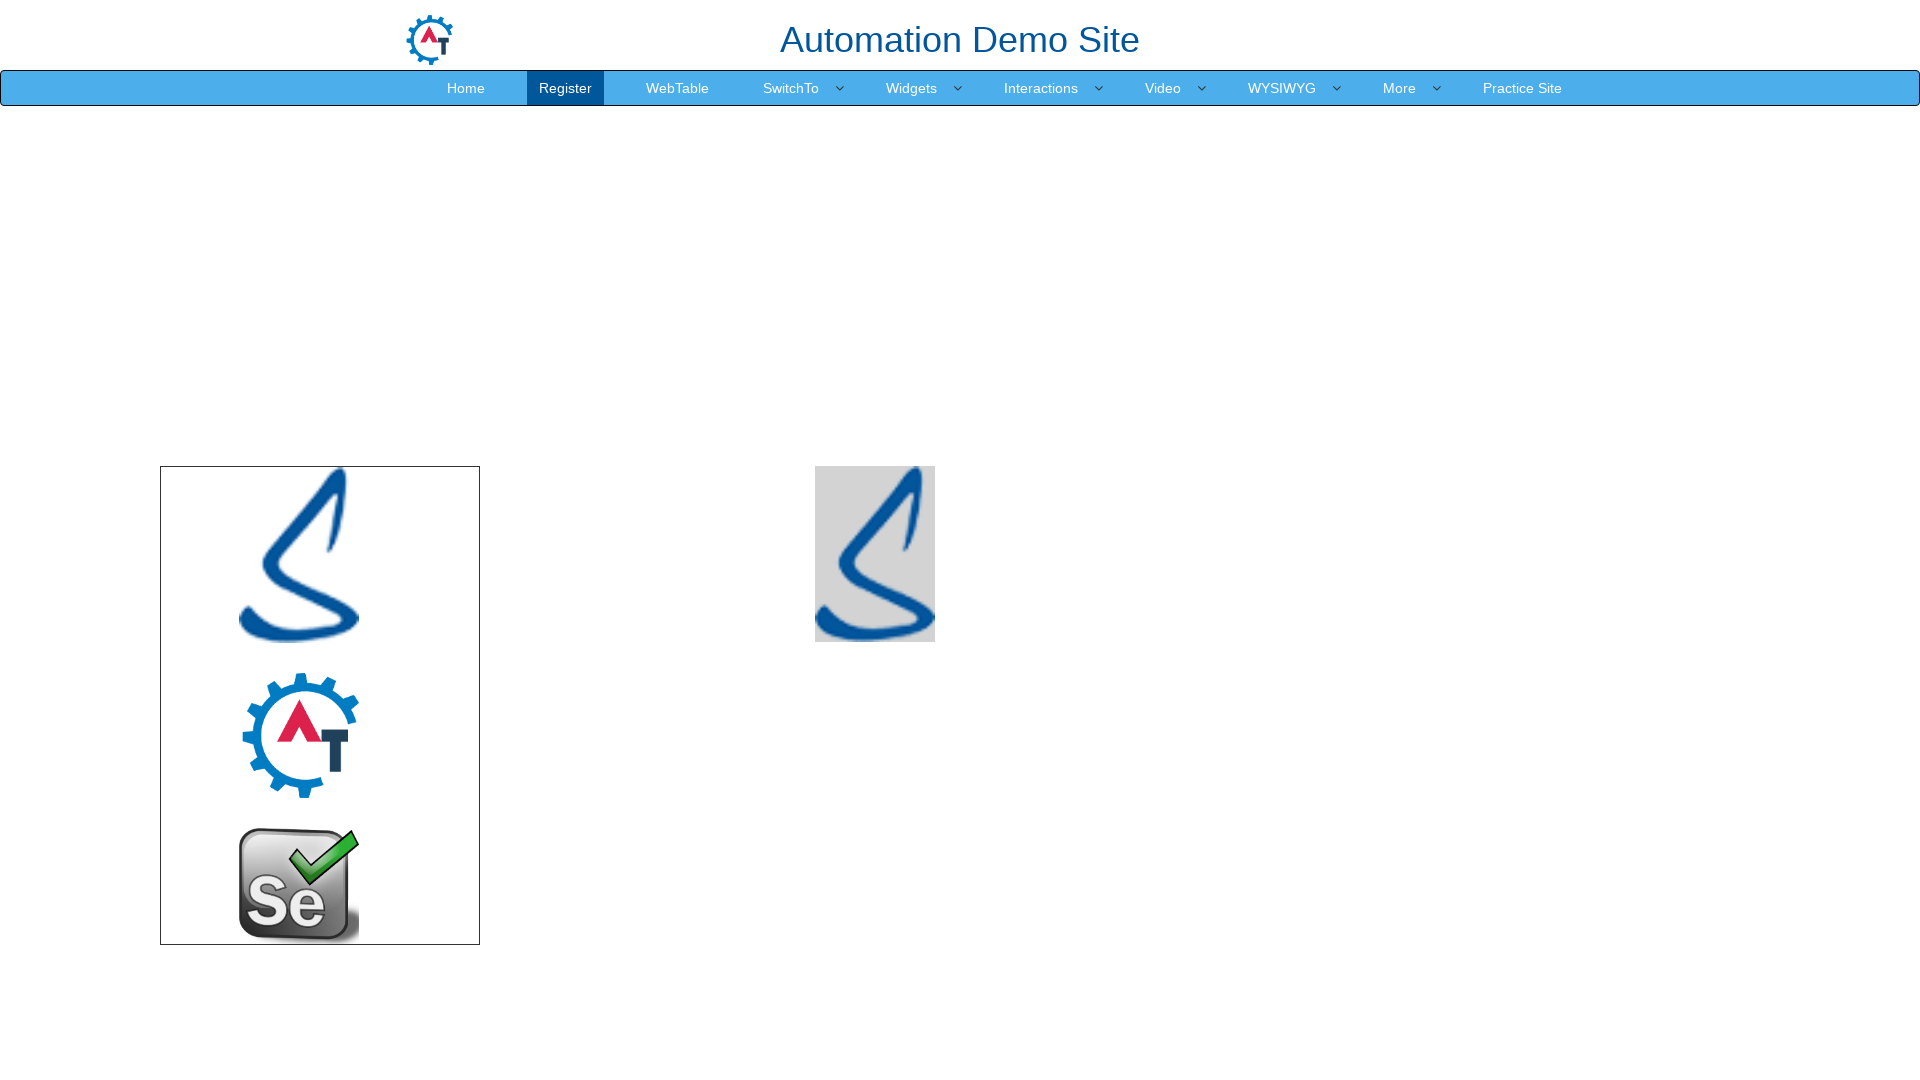